Tests the search functionality by typing a search term and verifying that results contain the search query

Starting URL: https://rahulshettyacademy.com/seleniumPractise/#/

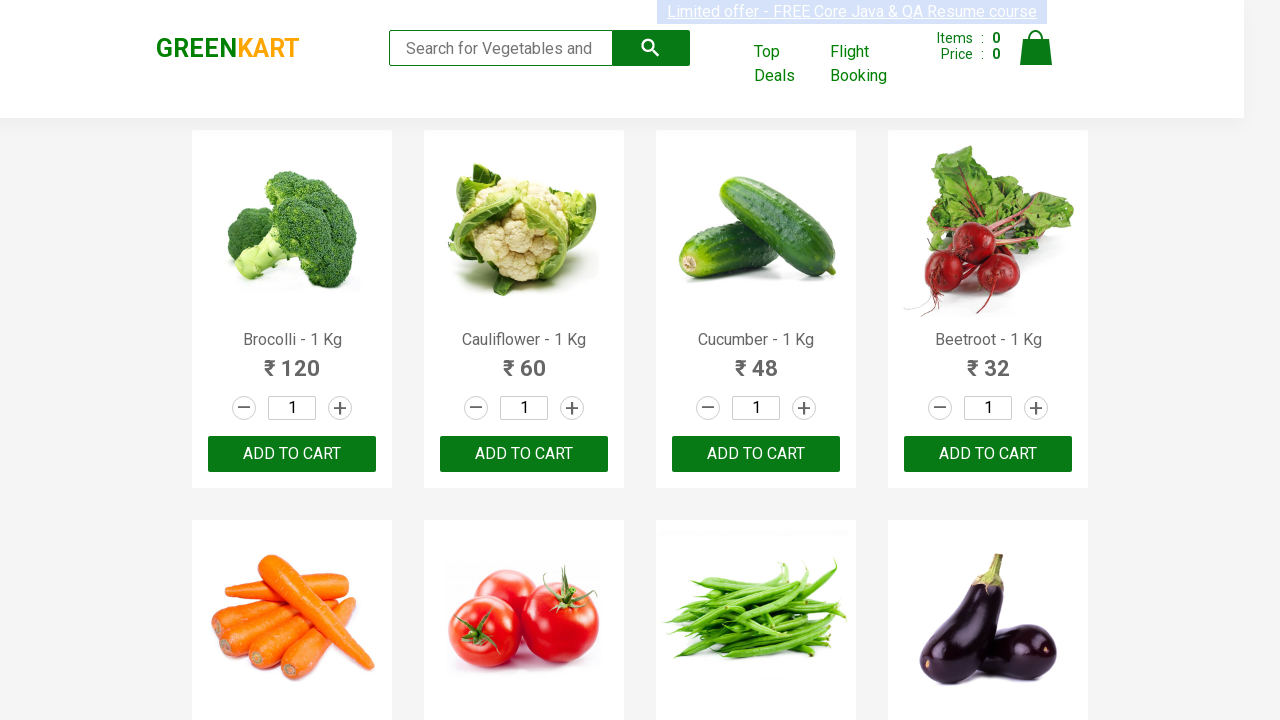

Filled search field with 'ca' on .search-keyword
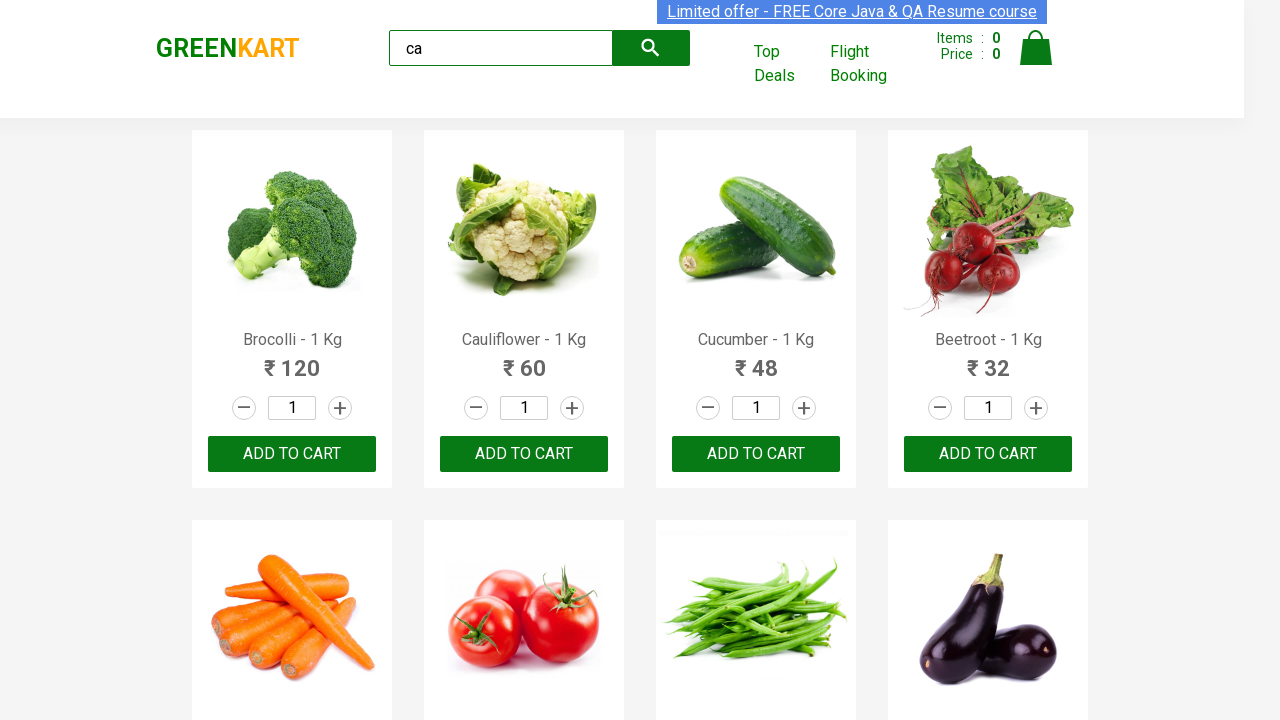

Clicked search button at (651, 48) on .search-button
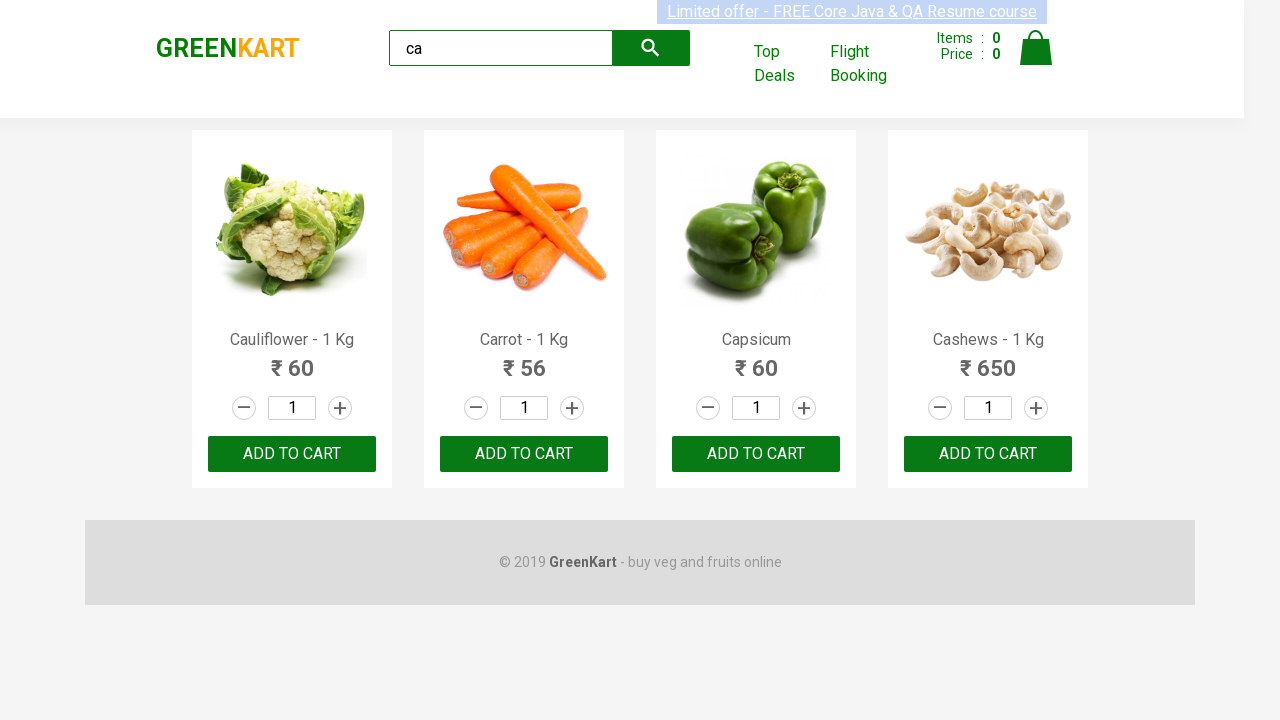

Products container loaded
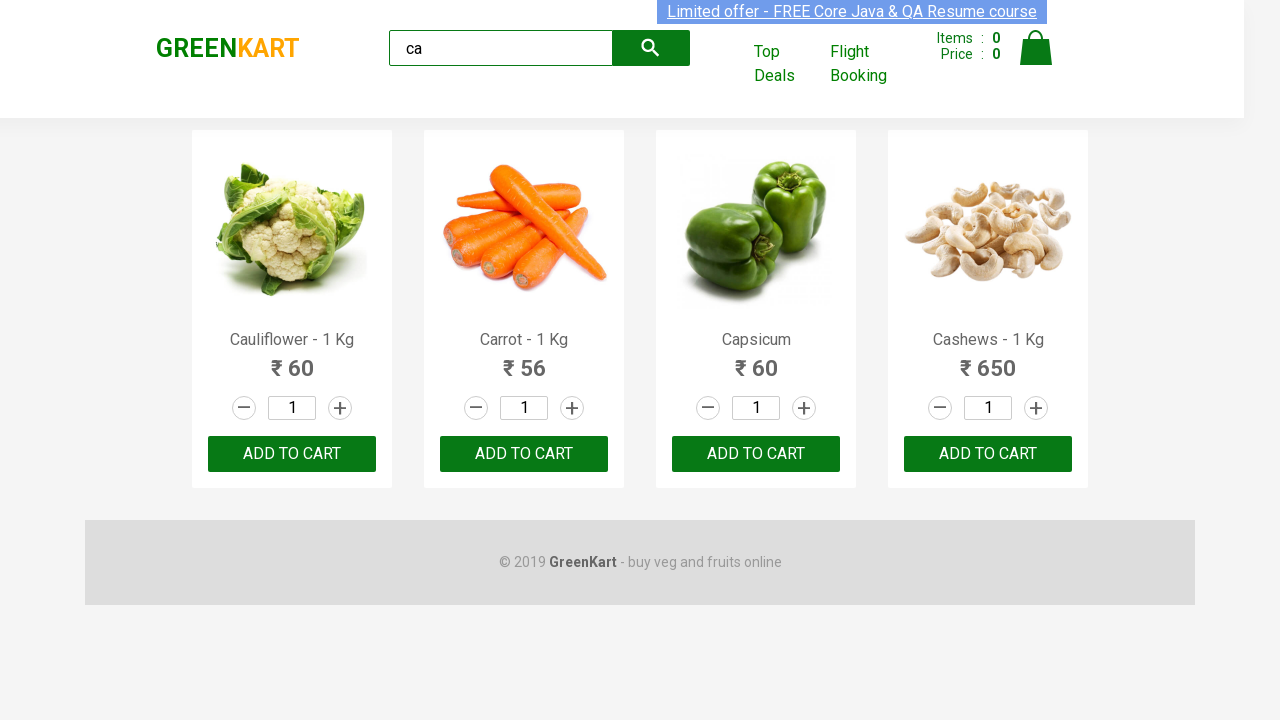

Located product name elements
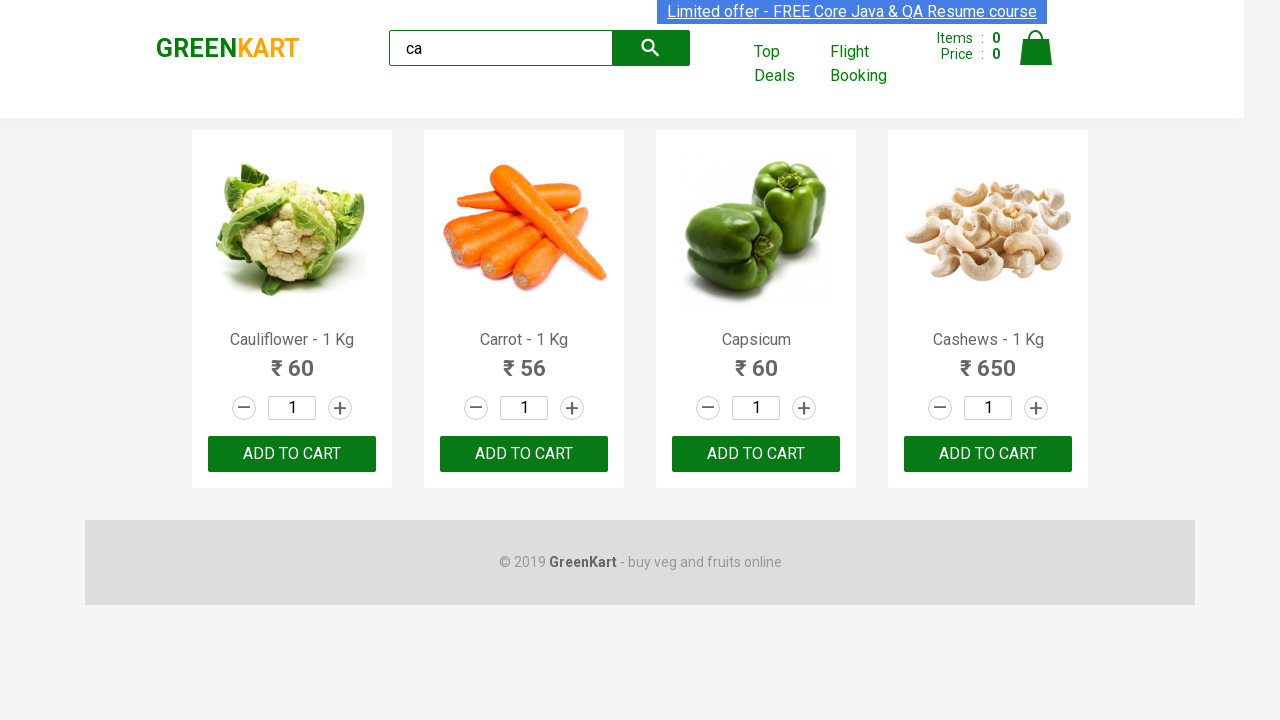

First product name element is visible
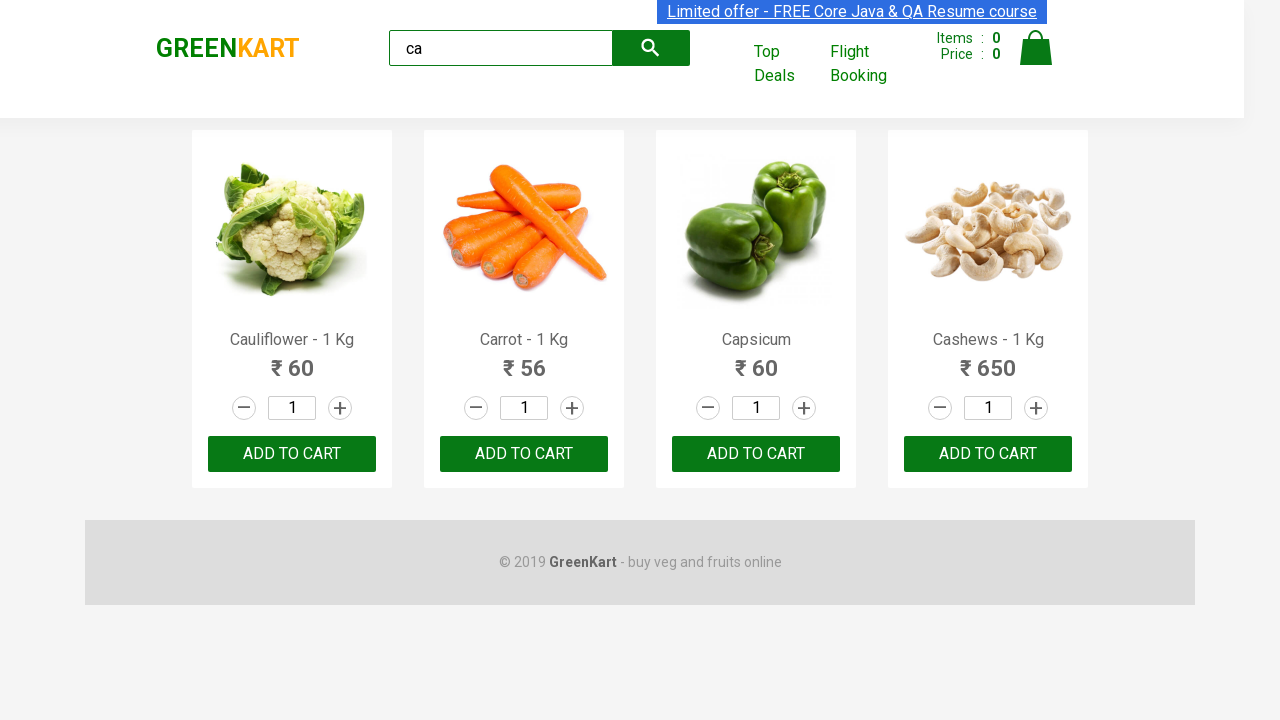

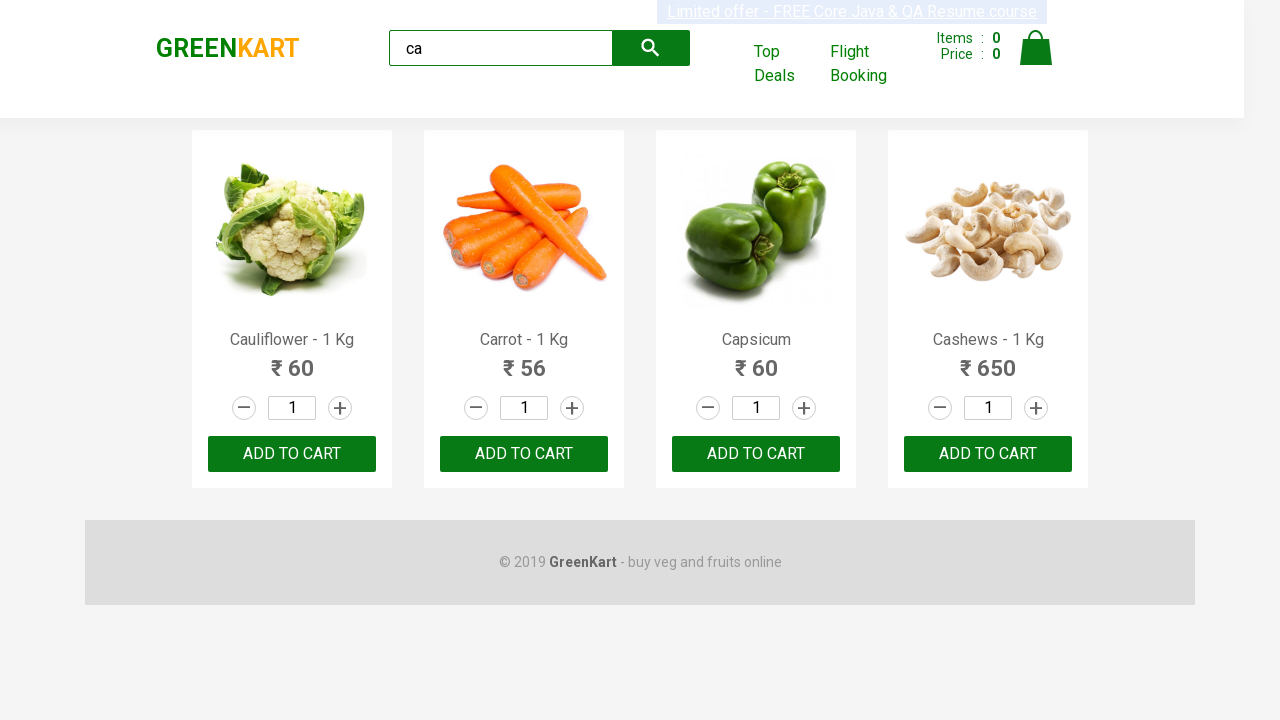